Tests alert handling functionality by switching to an iframe, clicking a button to trigger an alert, and accepting it

Starting URL: https://www.w3schools.com/jsref/tryit.asp?filename=tryjsref_alert

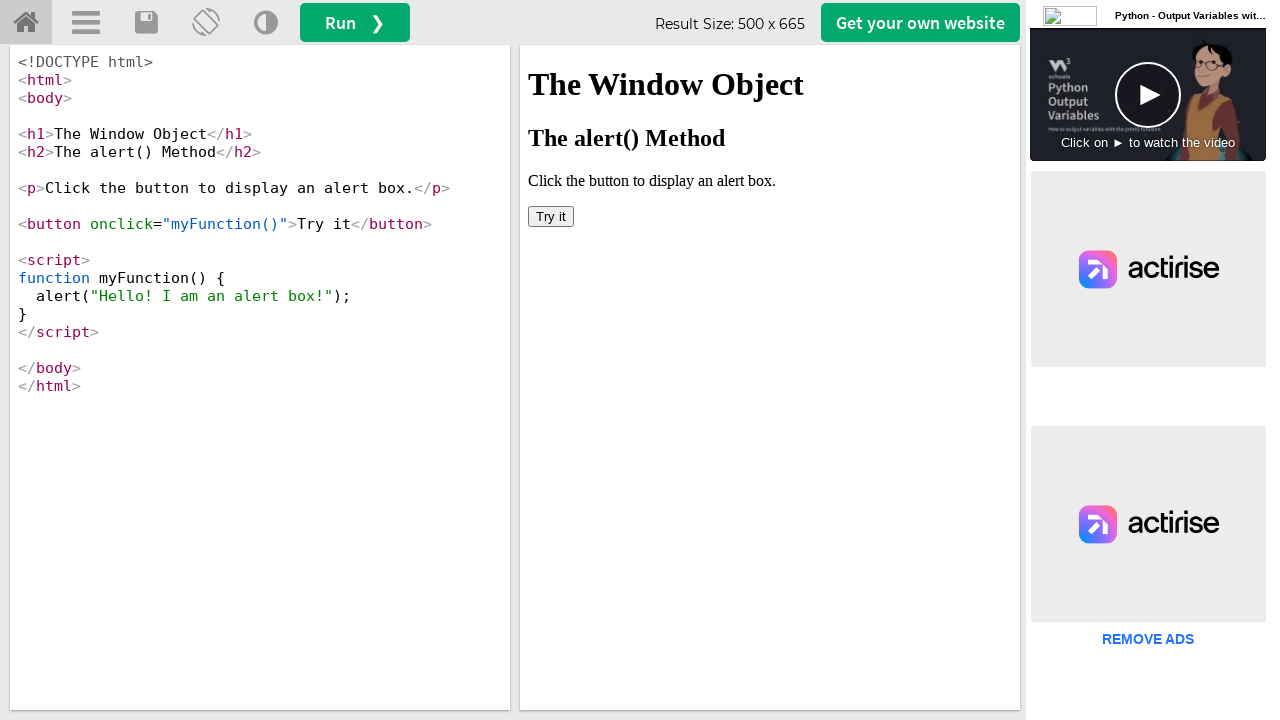

Located iframe with name 'iframeResult' containing the example
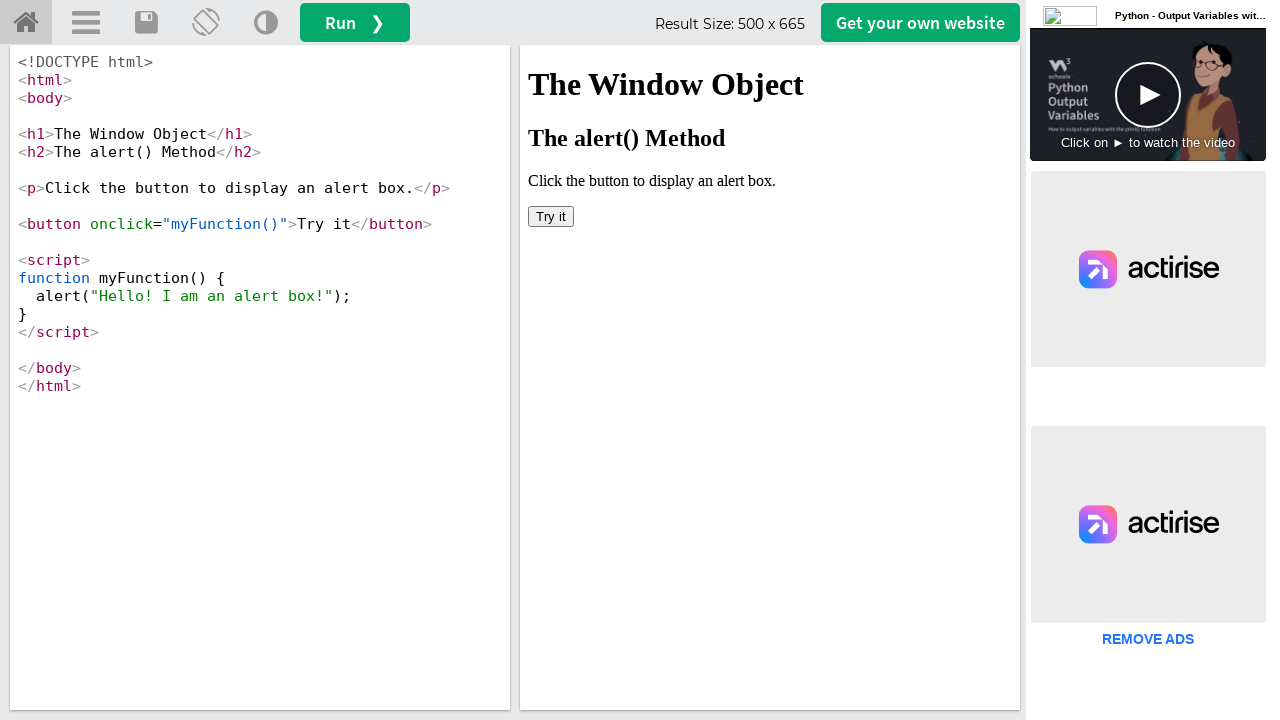

Clicked button in iframe to trigger alert dialog at (551, 216) on iframe[name='iframeResult'] >> internal:control=enter-frame >> button
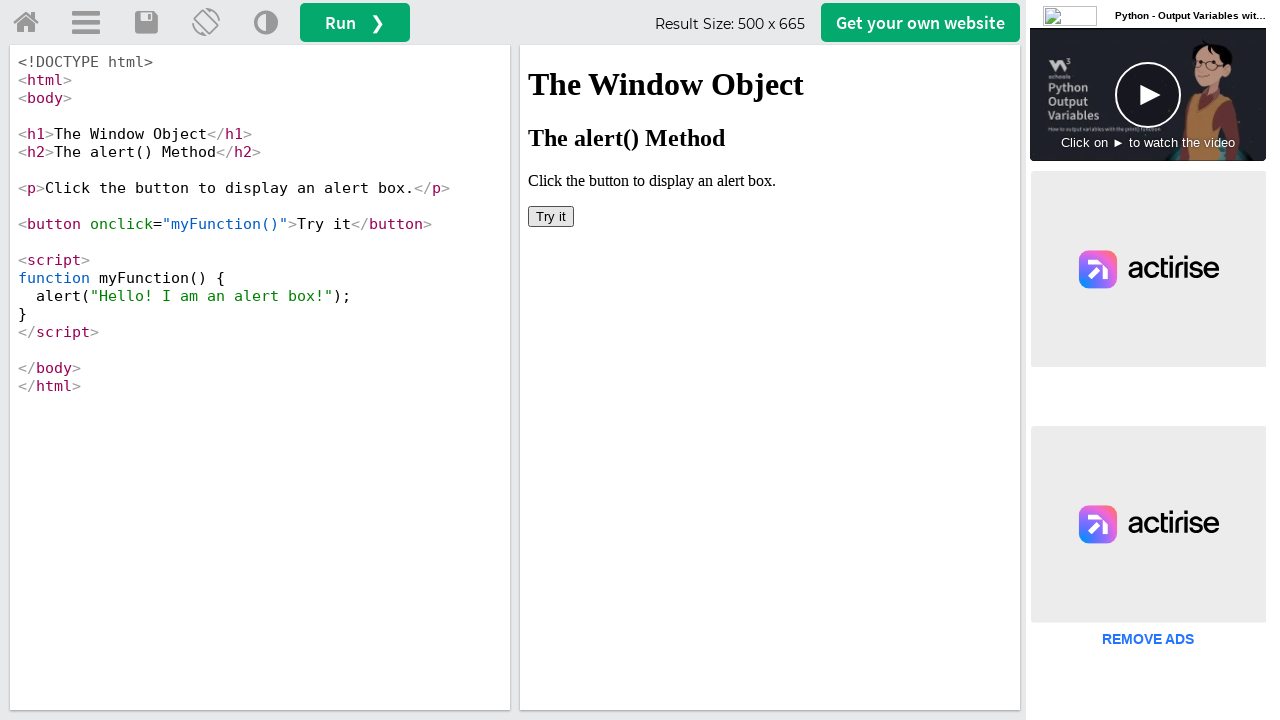

Set up dialog handler to accept alert
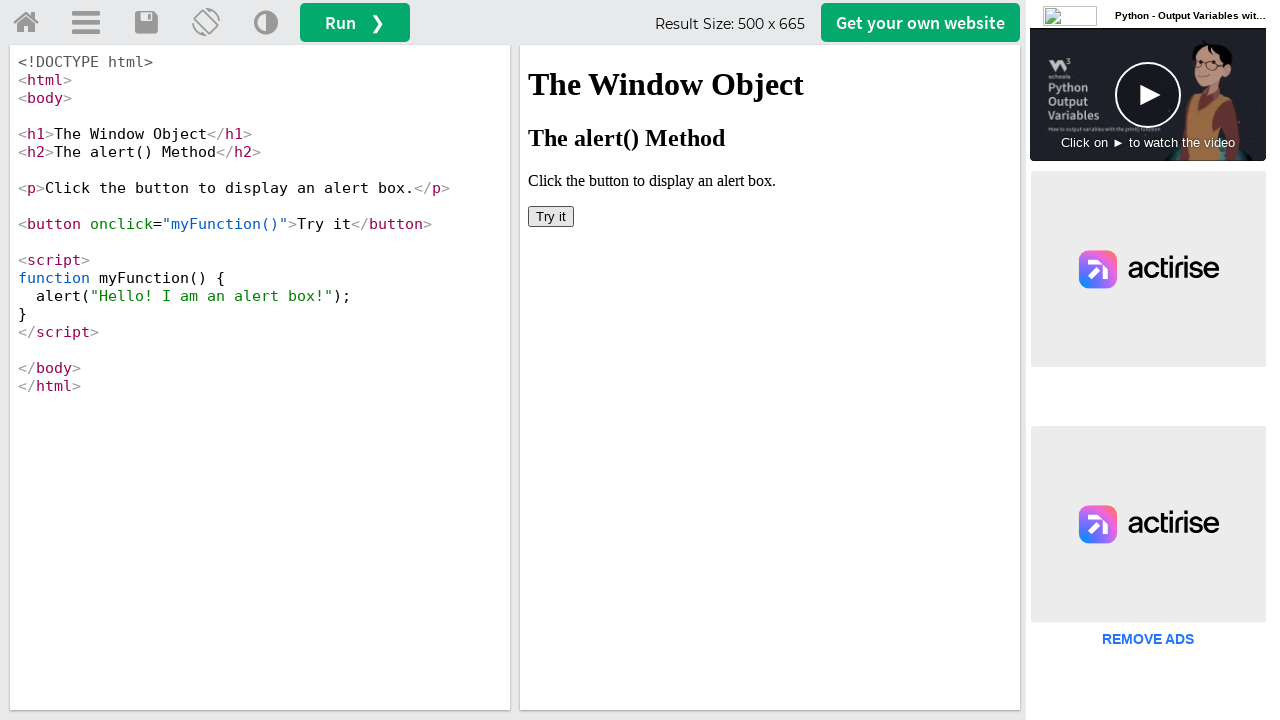

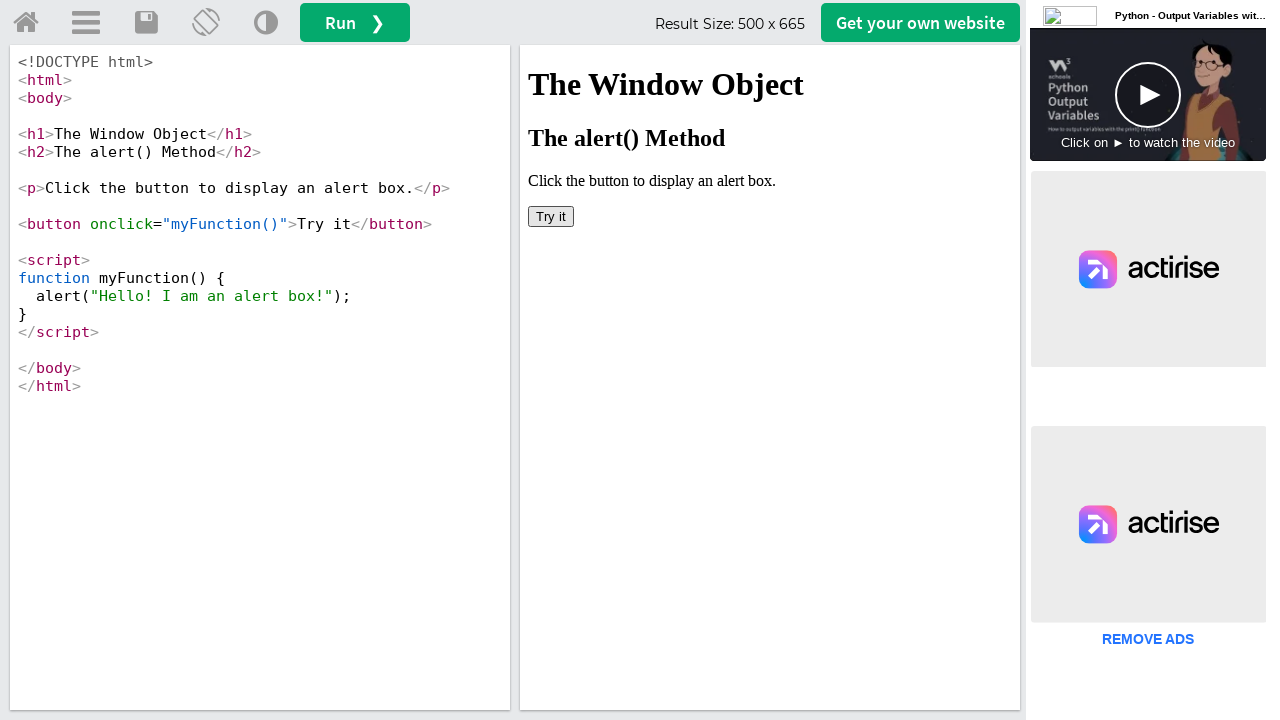